Tests typing into an element and then blurring to trigger validation

Starting URL: https://example.cypress.io/commands/actions

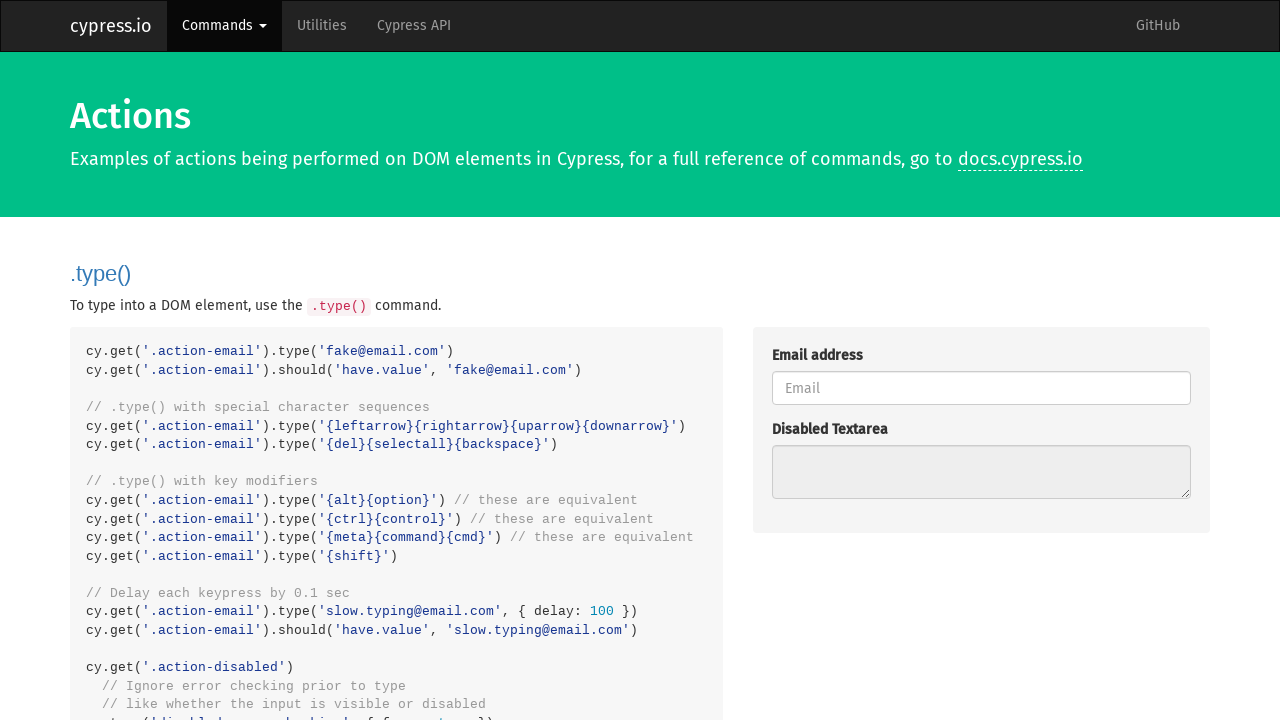

Typed 'About to blur' into the blur field on .action-blur
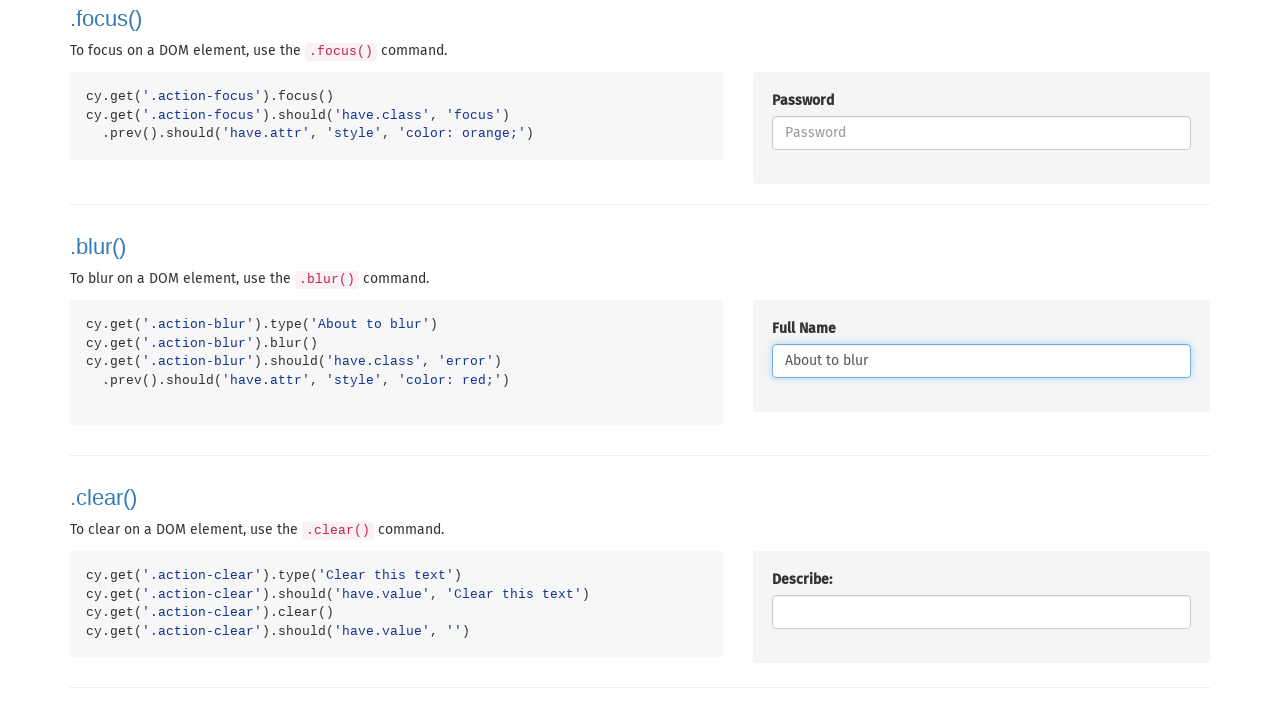

Blurred the element to trigger validation
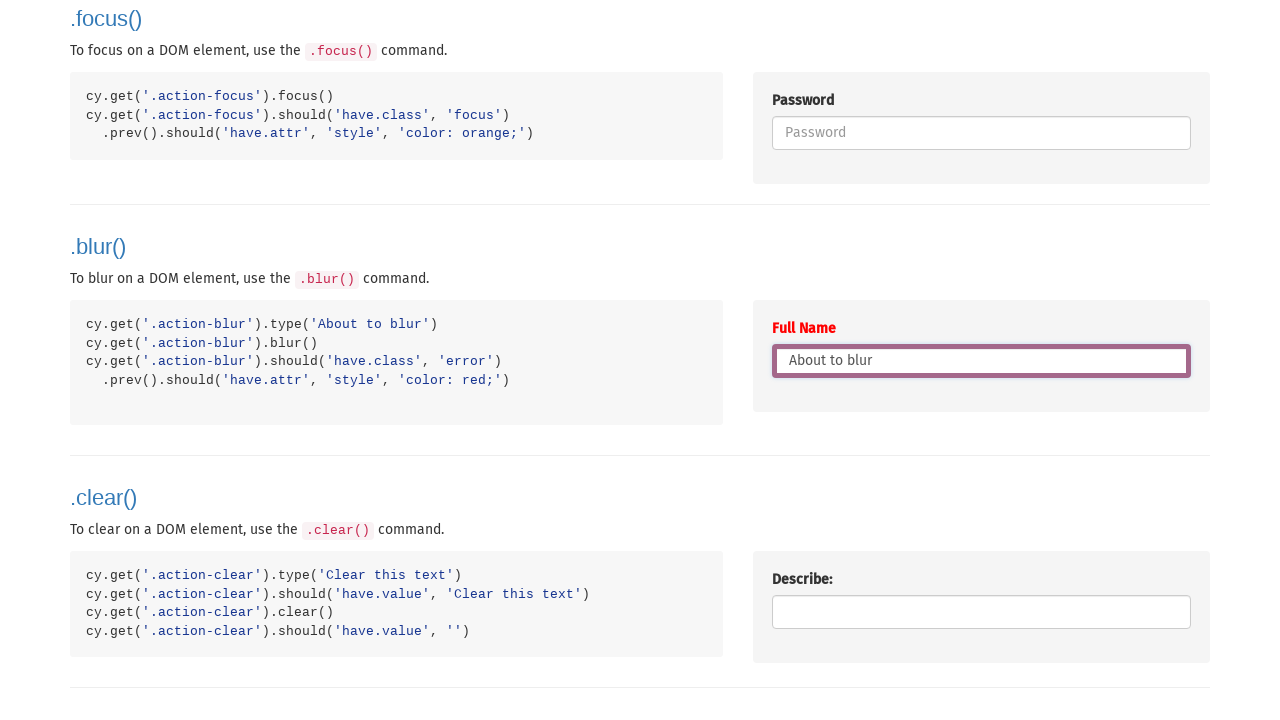

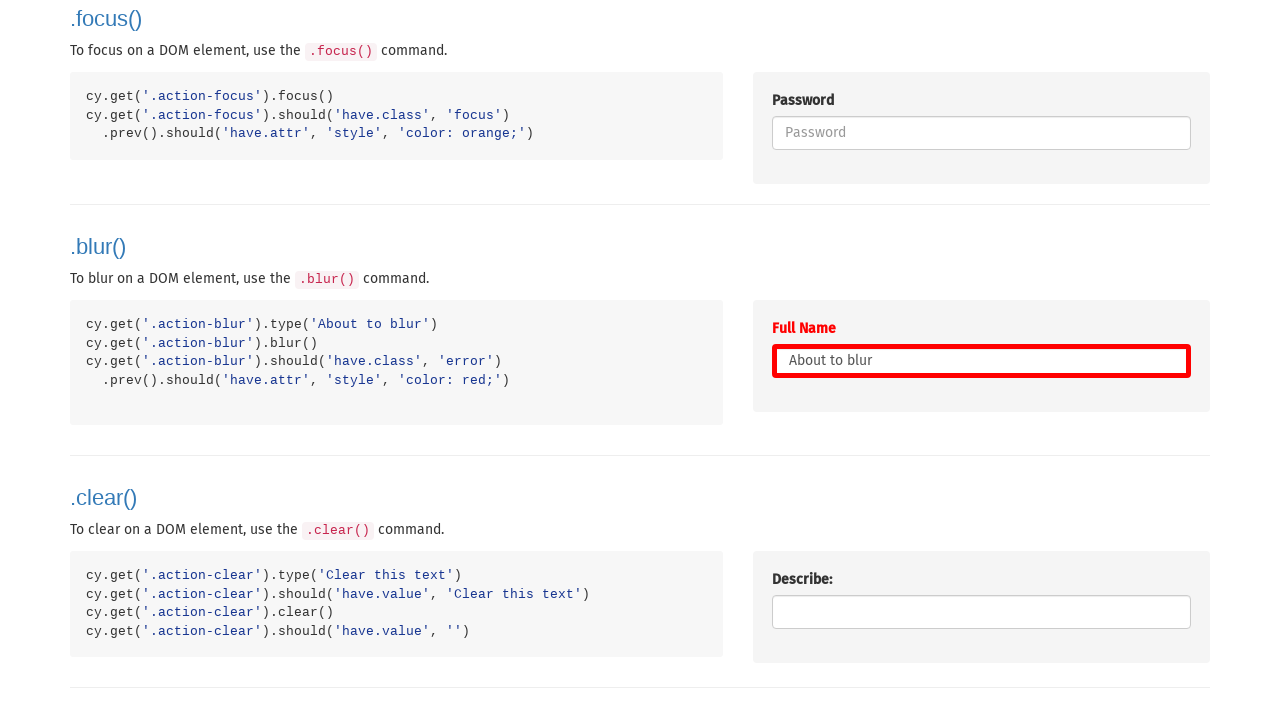